Navigates to a Latvian science experts list page and waits for the table data to load

Starting URL: https://sciencelatvia.lv/#/pub/eksperti/list

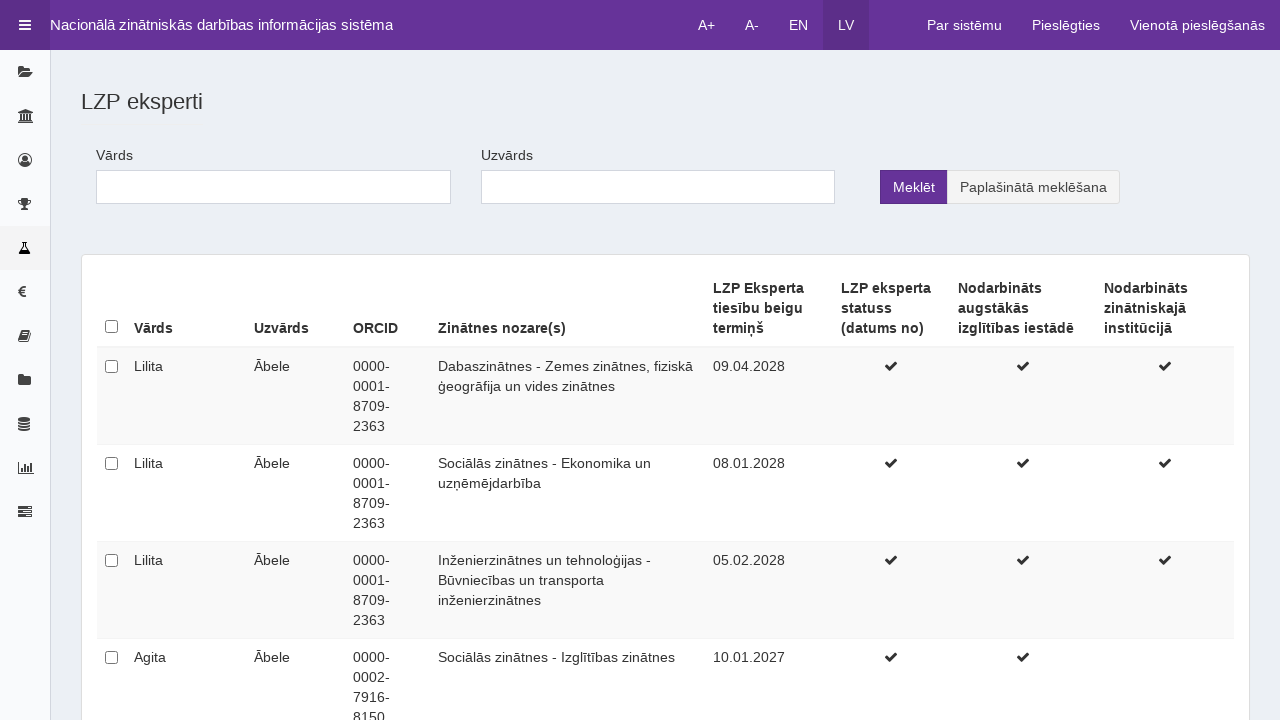

Navigated to Latvian science experts list page
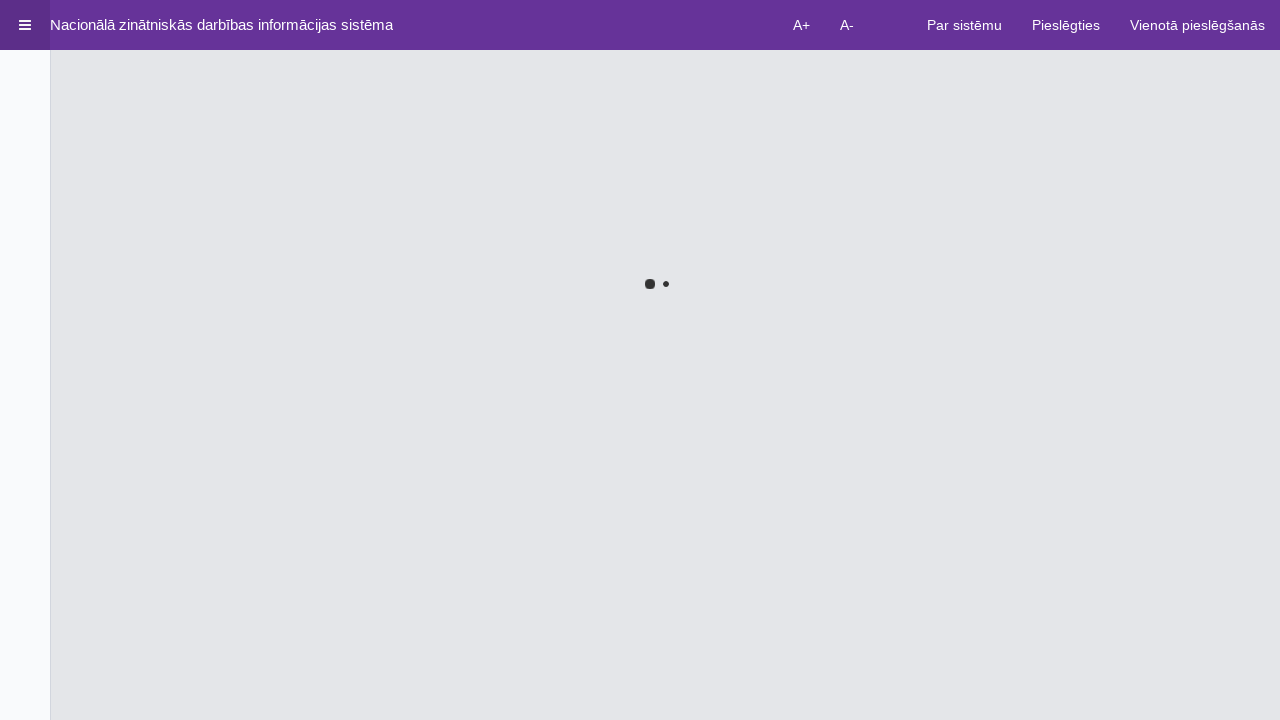

Table data became visible
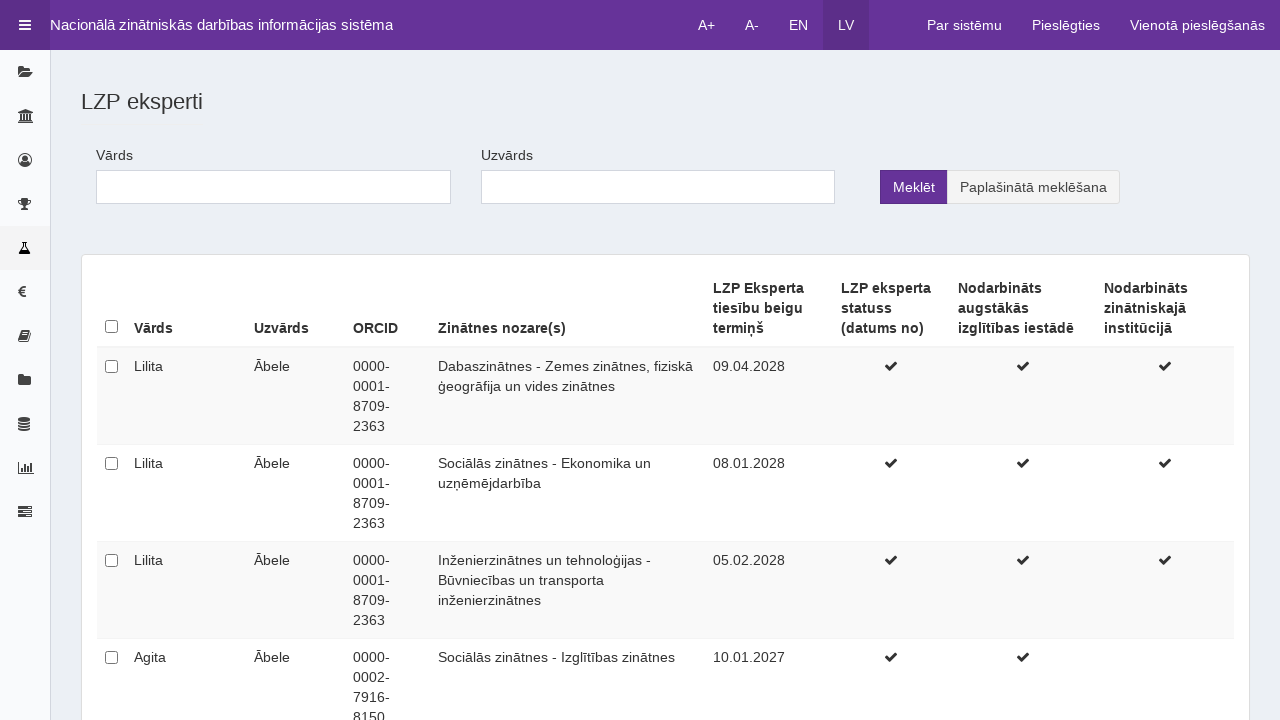

First table cell loaded and ready
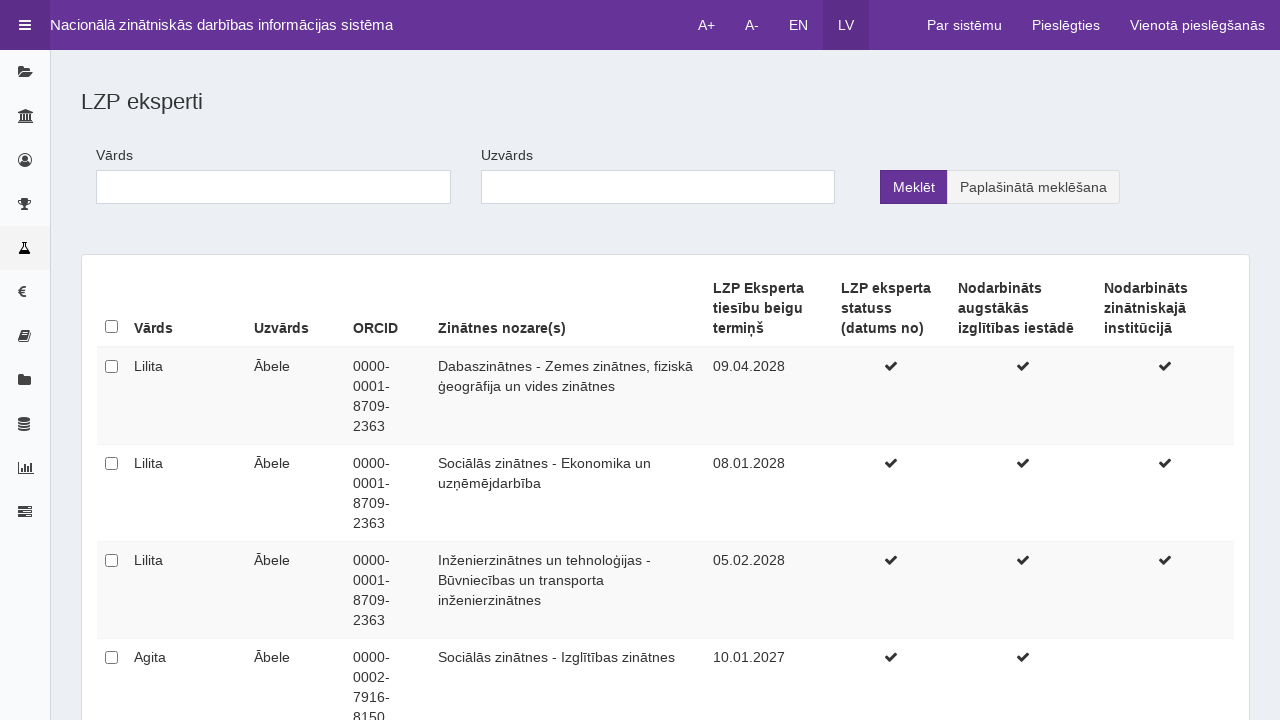

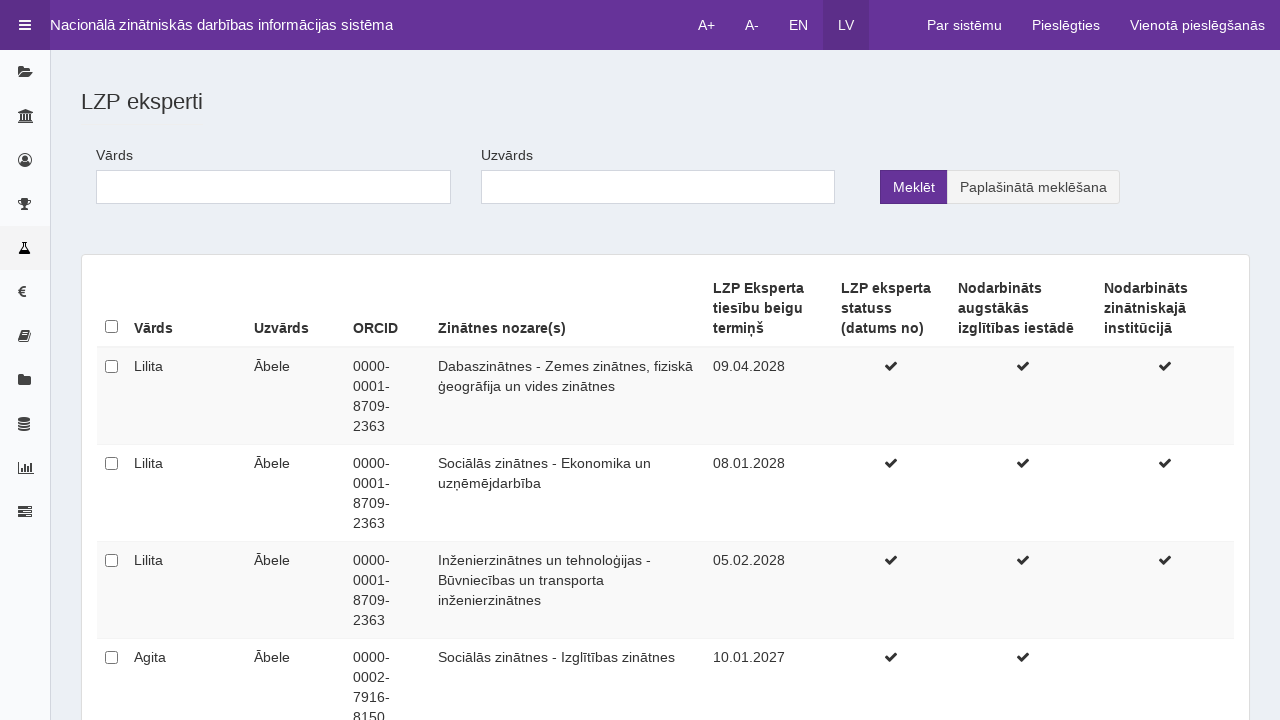